Tests custom expected condition by clicking a resend button and waiting for the number of message elements to increase

Starting URL: https://eviltester.github.io/supportclasses/#2000

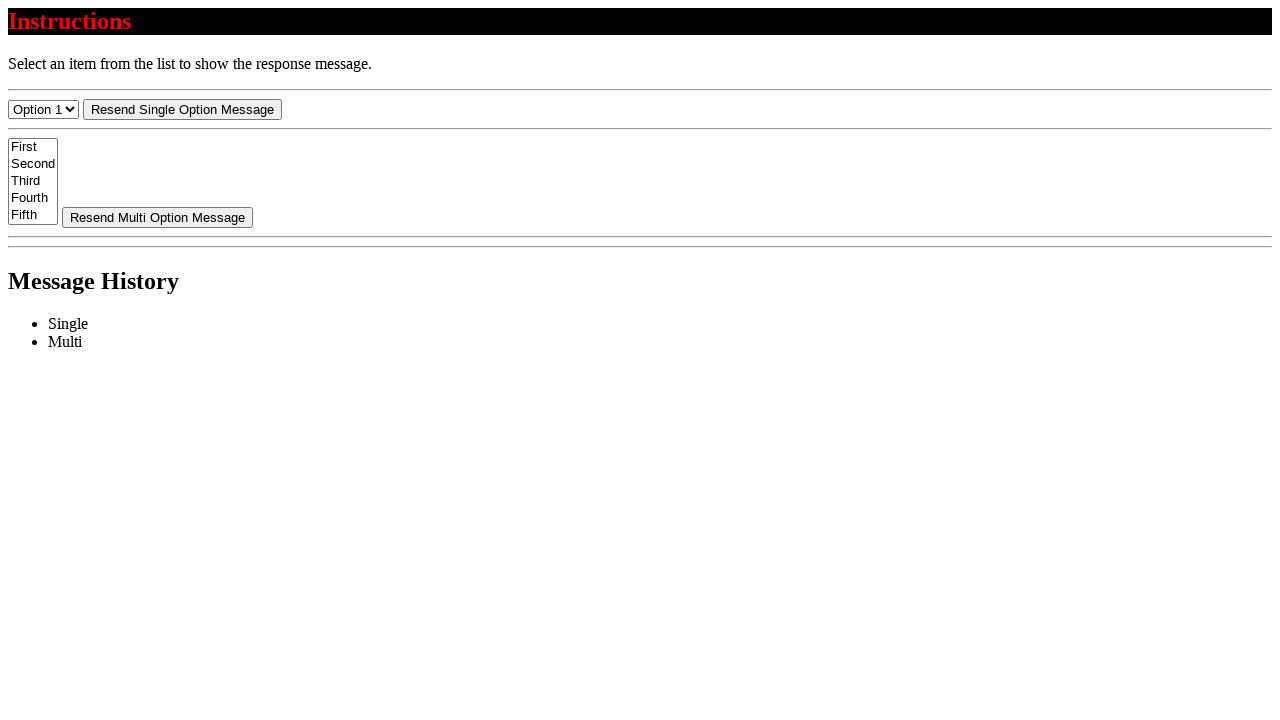

Retrieved initial count of message elements
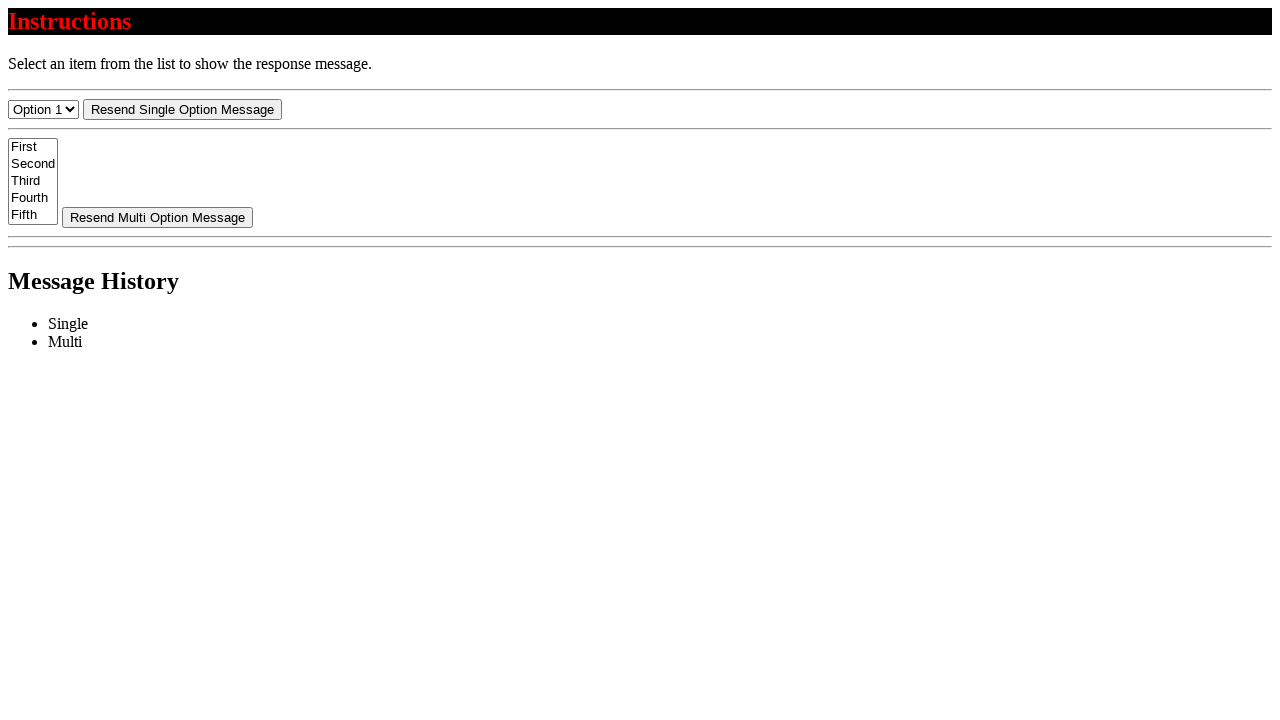

Clicked resend button at (182, 109) on #resend-select
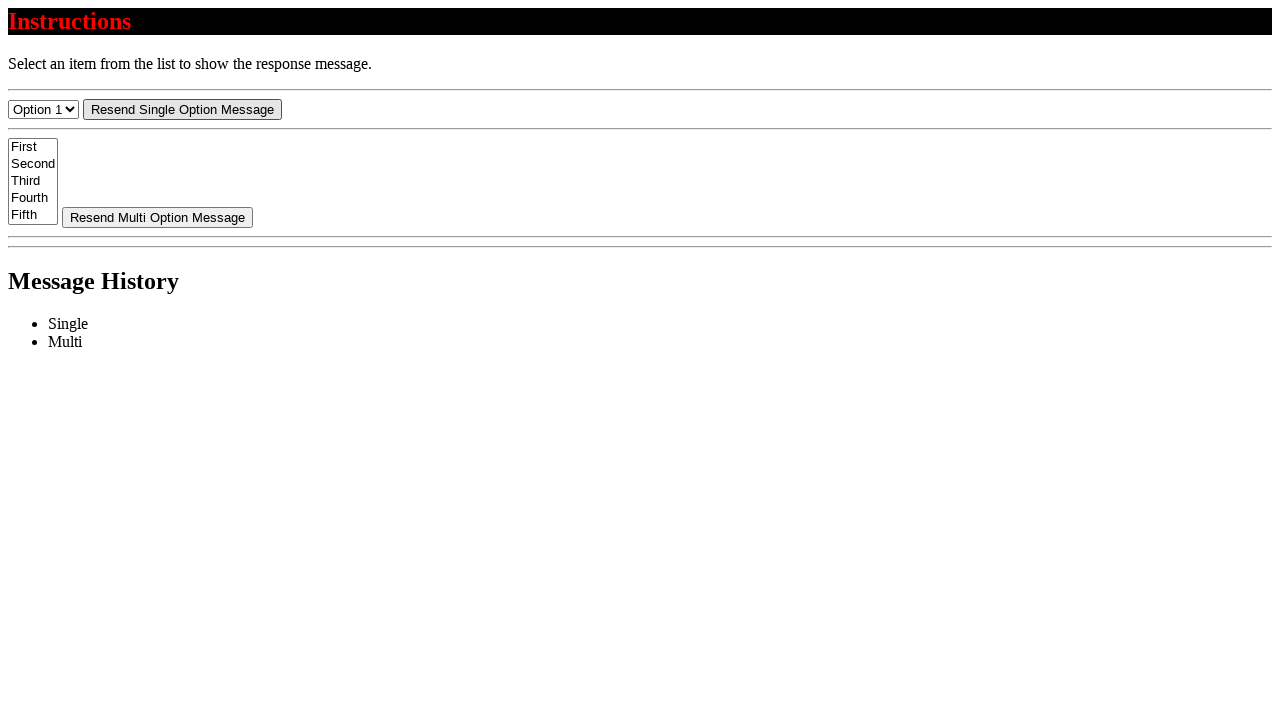

Waited for message count to increase using custom expected condition
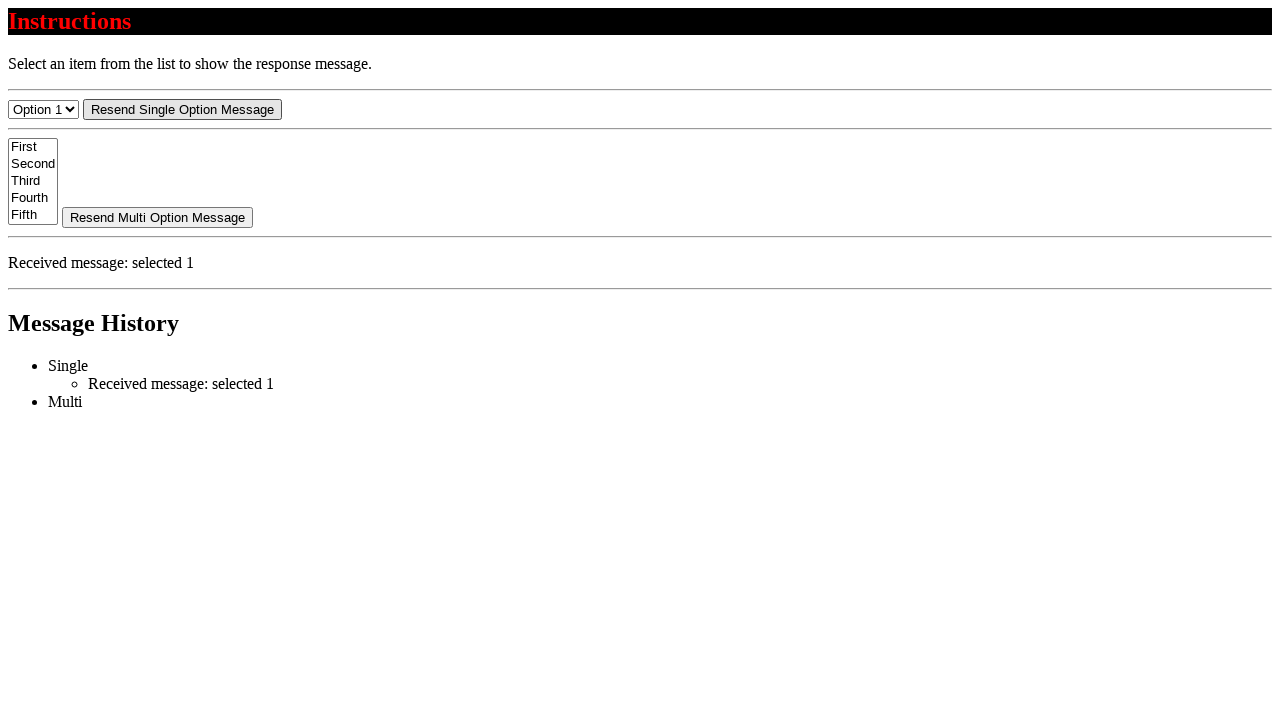

Located message element in single-list
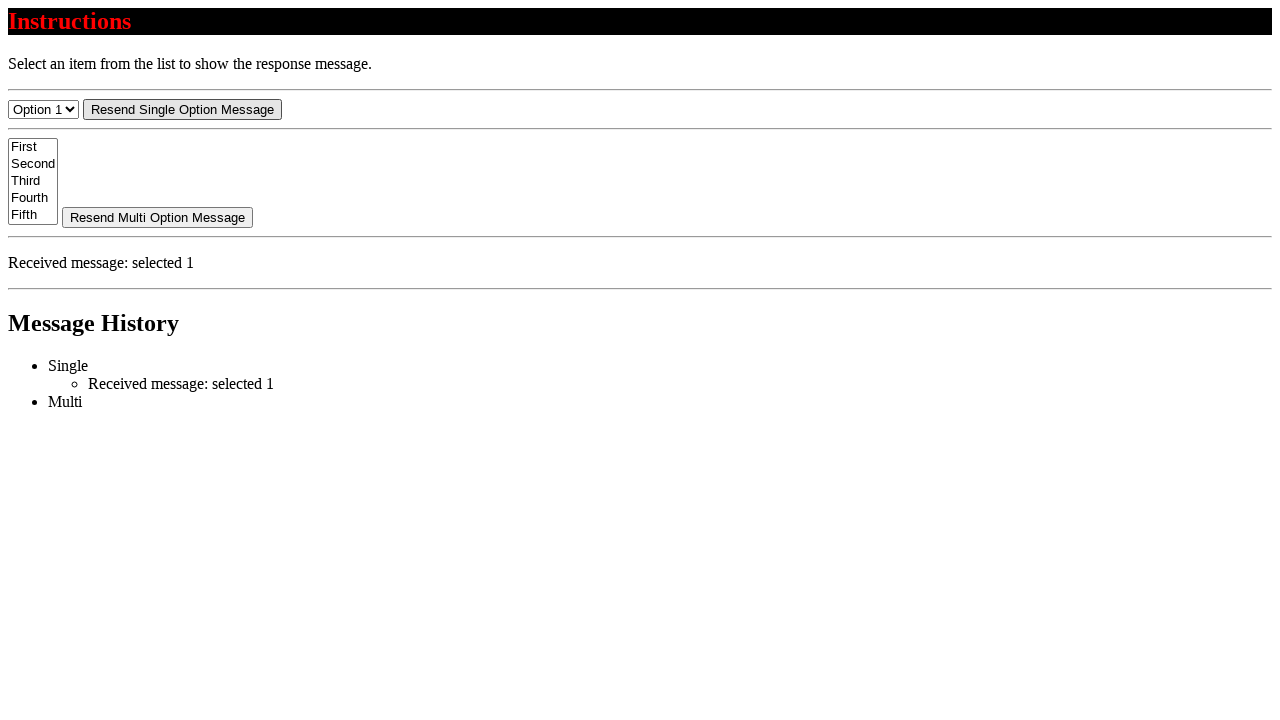

Retrieved message text content
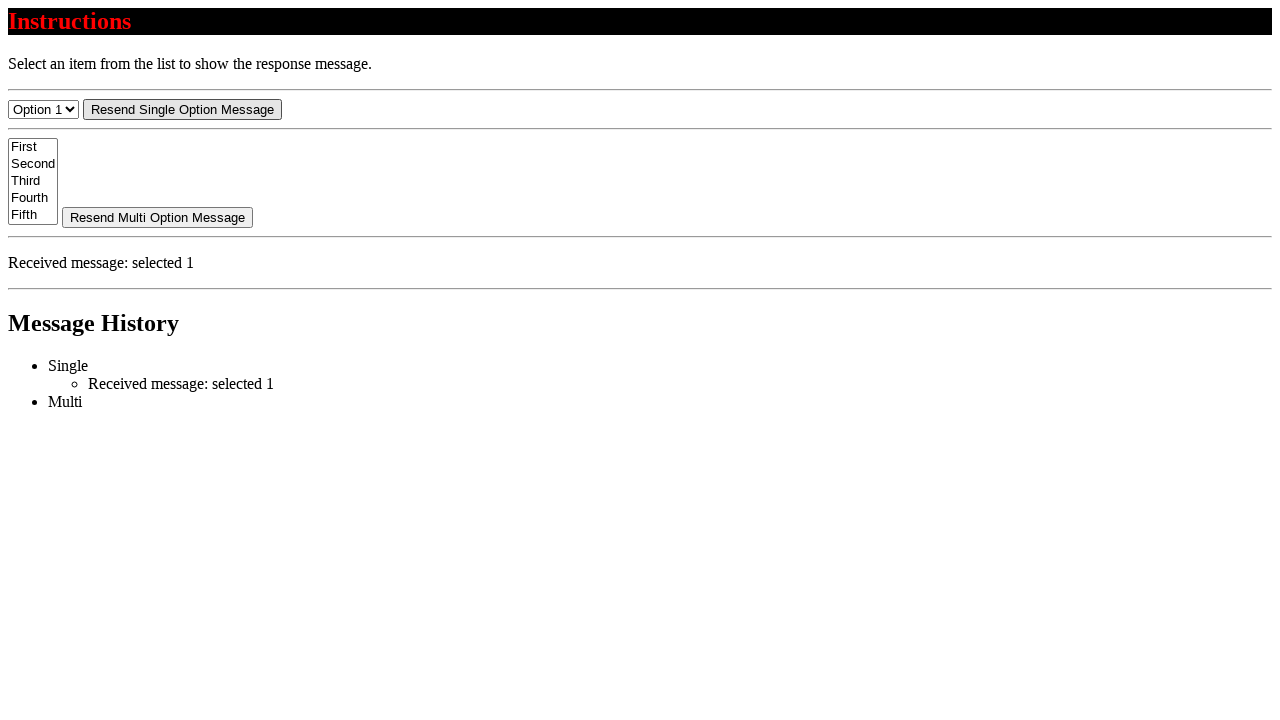

Verified message text starts with 'Received message:'
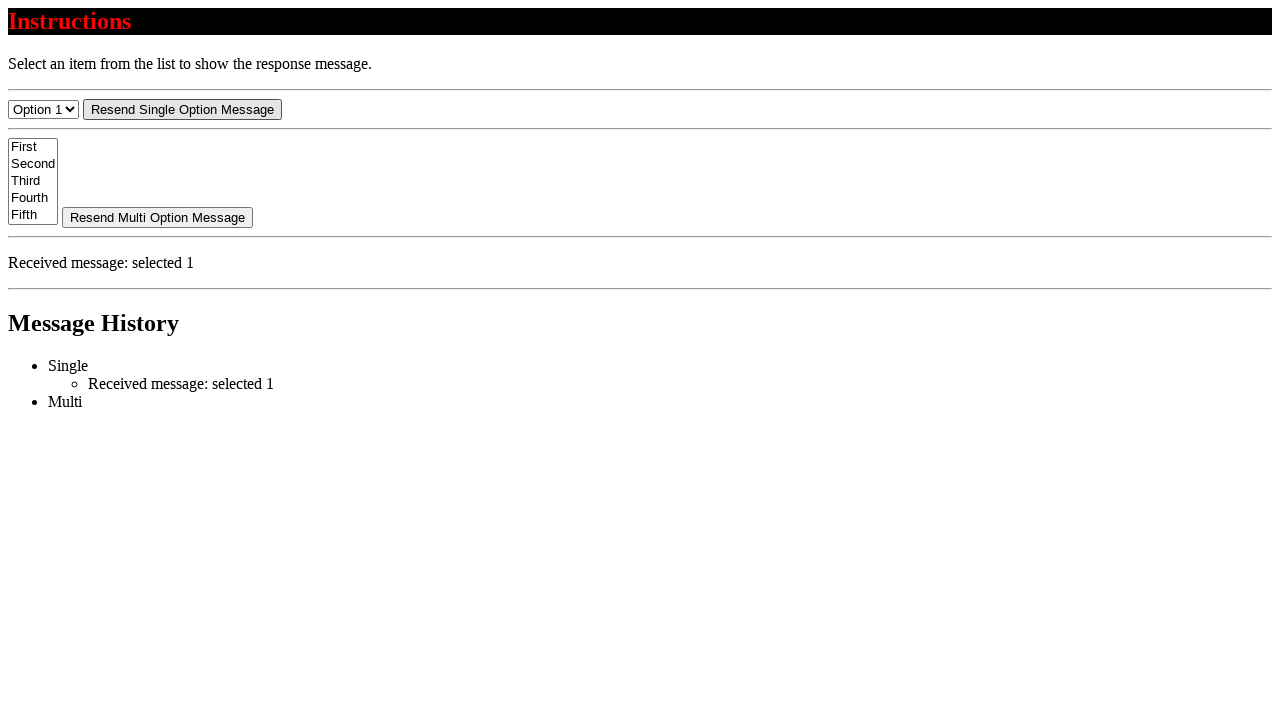

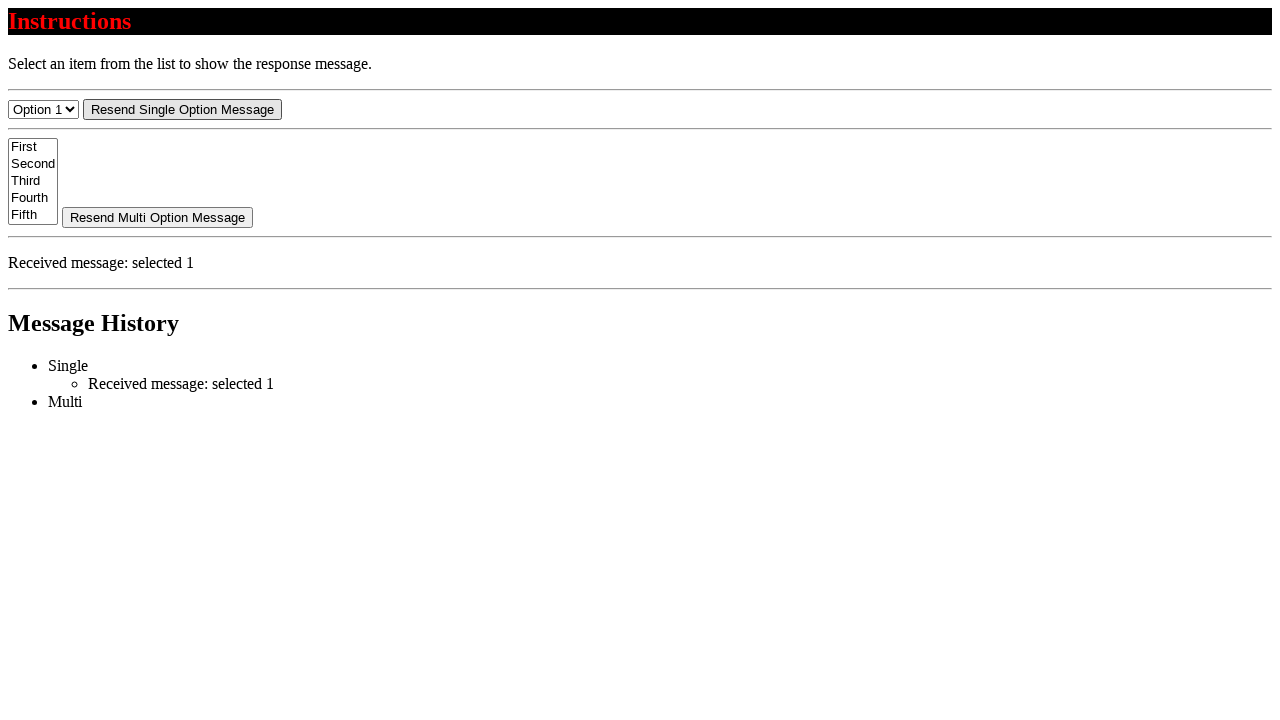